Verifies that the company logo is visible in the navigation bar

Starting URL: https://www.droptica.pl/

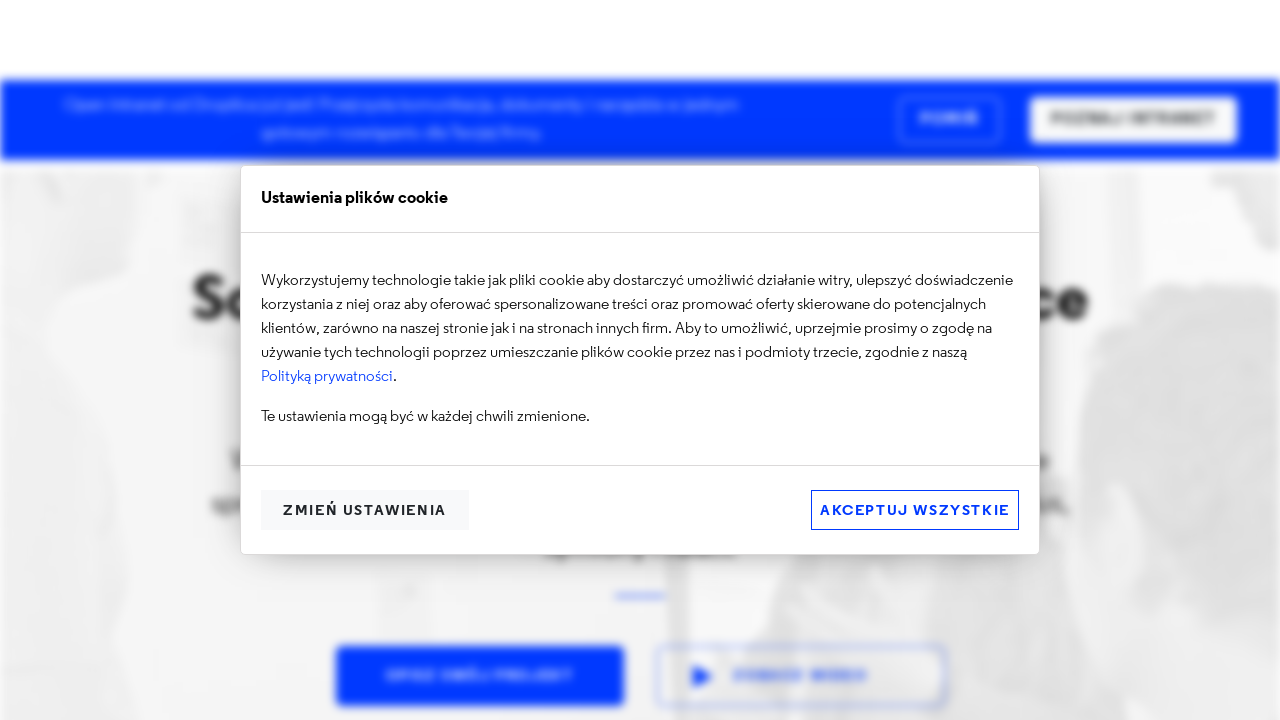

Navigated to https://www.droptica.pl/
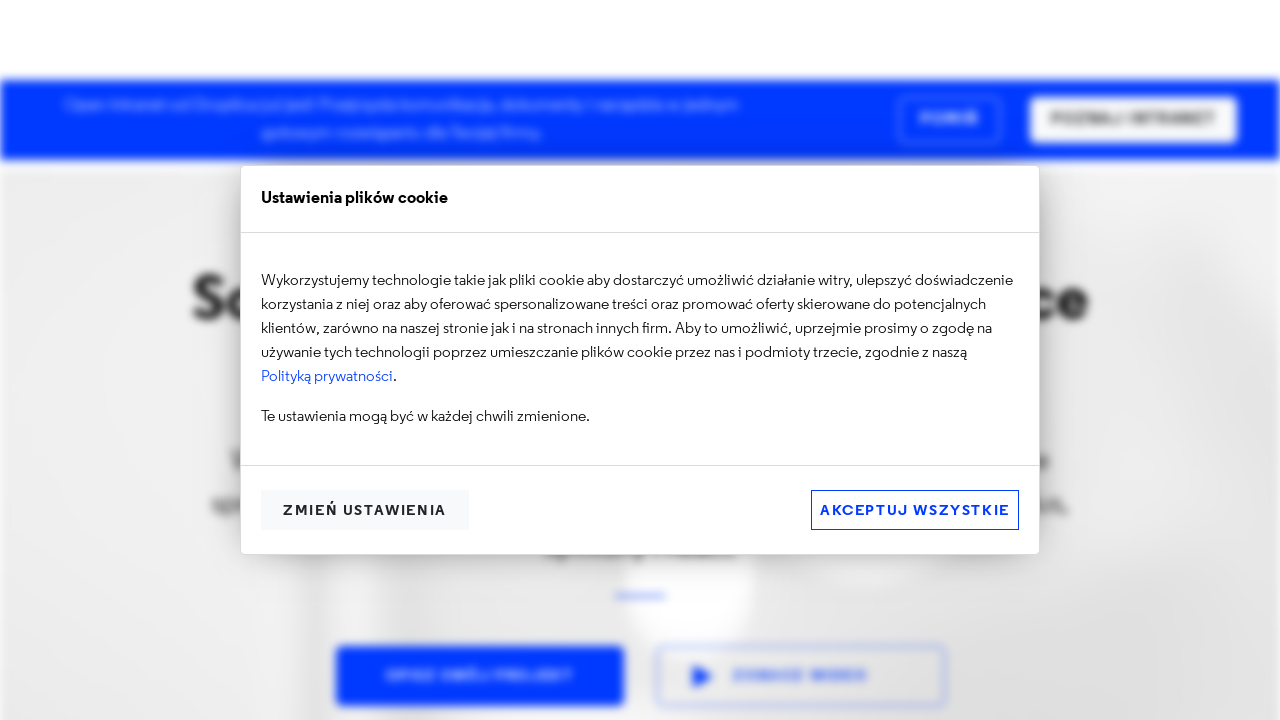

Located company logo in navigation bar
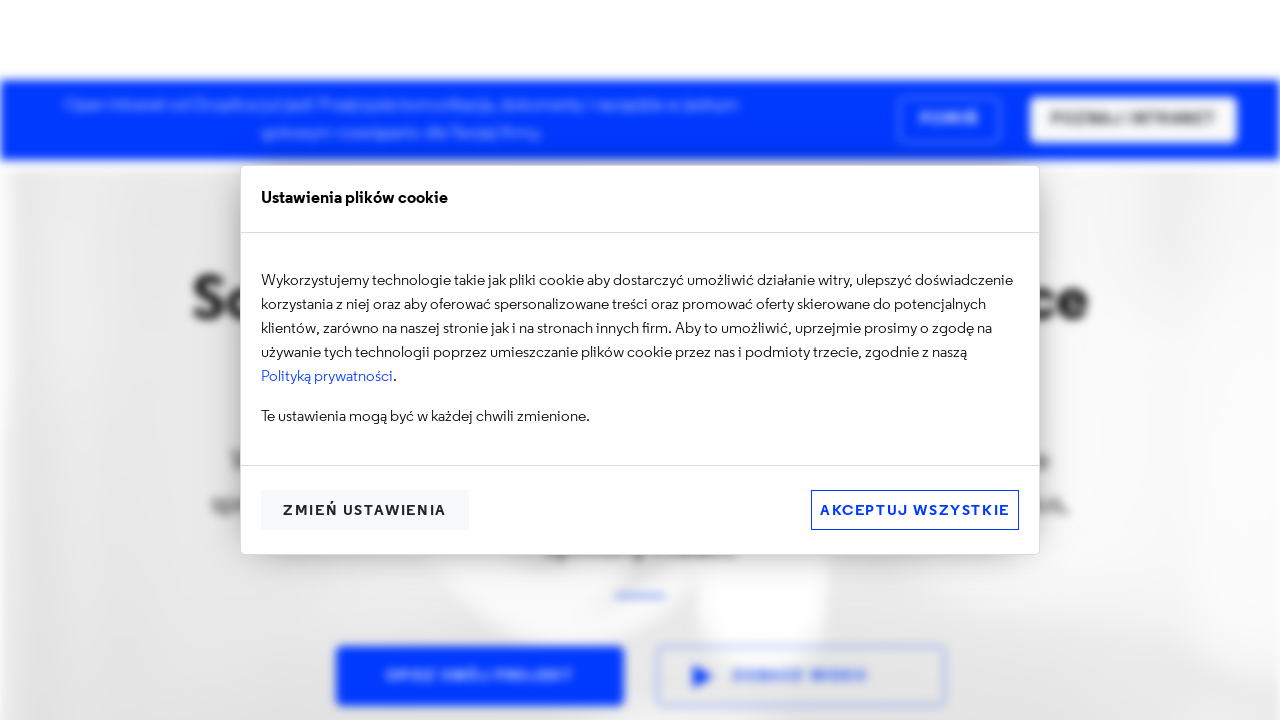

Verified that the company logo is visible in the navigation bar
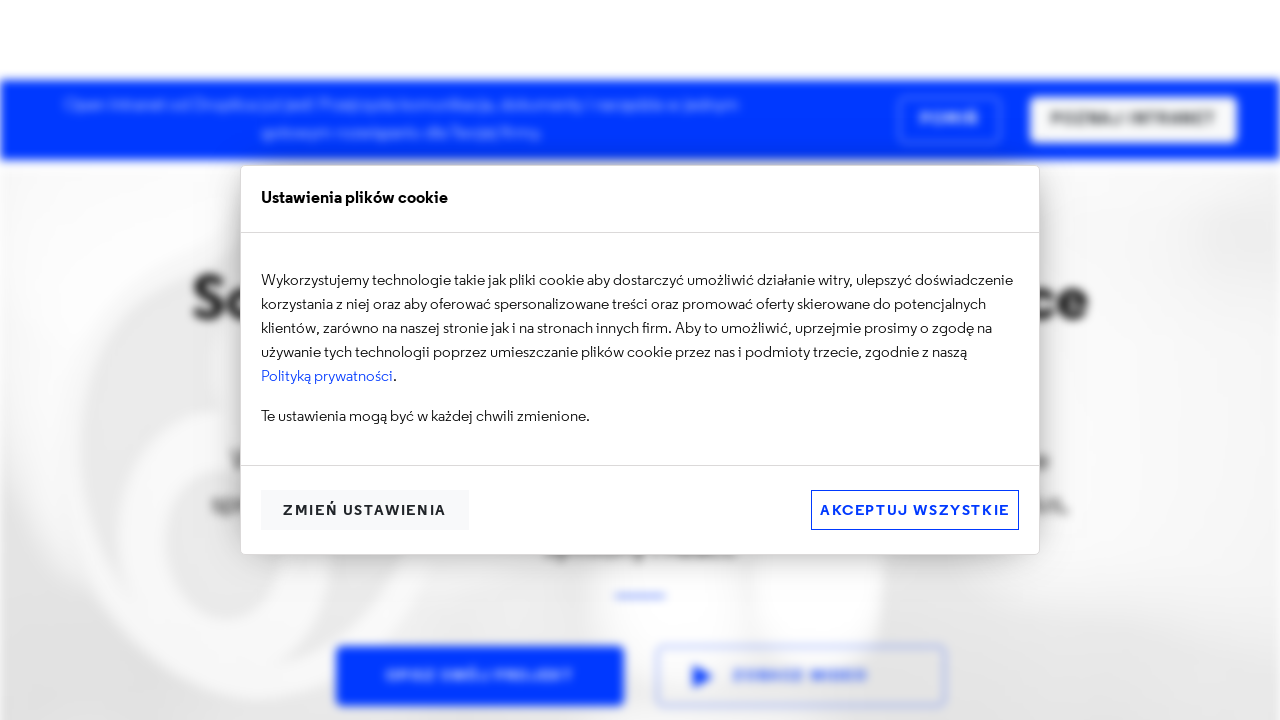

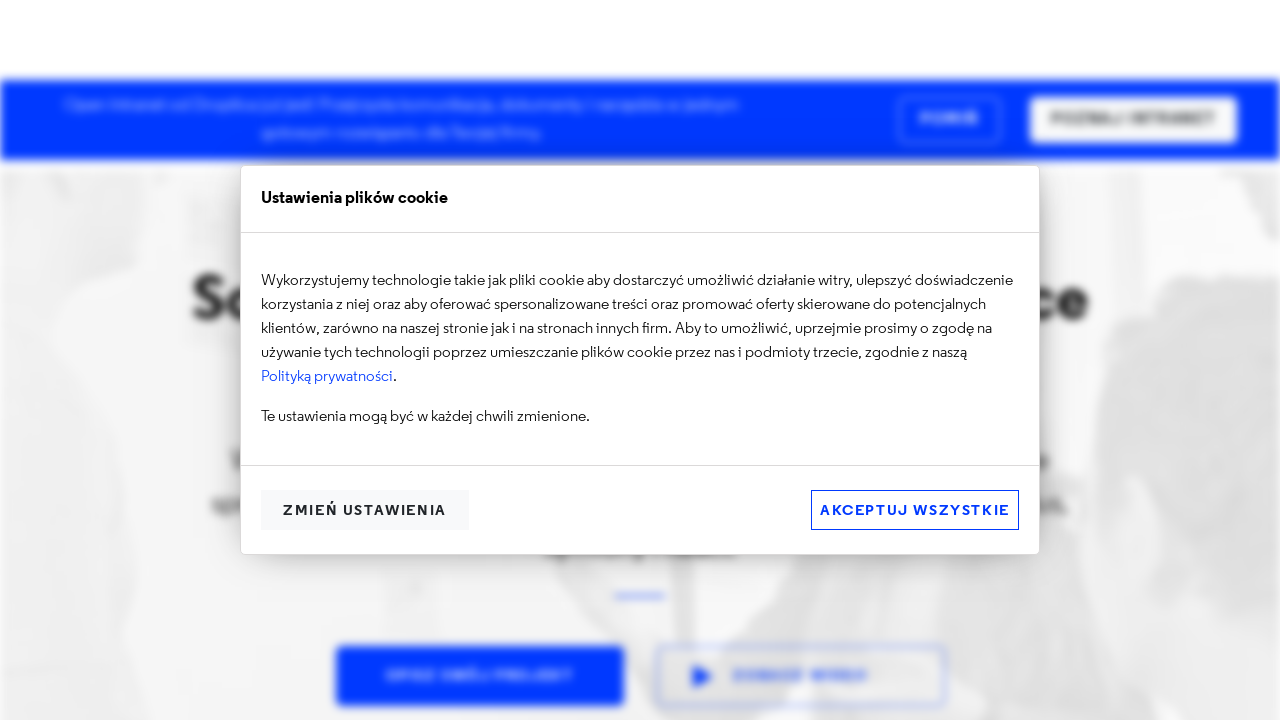